Tests element visibility by waiting for an element to appear, verifying it's visible, clicking a hide button to hide it, and verifying the element becomes hidden.

Starting URL: https://rahulshettyacademy.com/AutomationPractice/

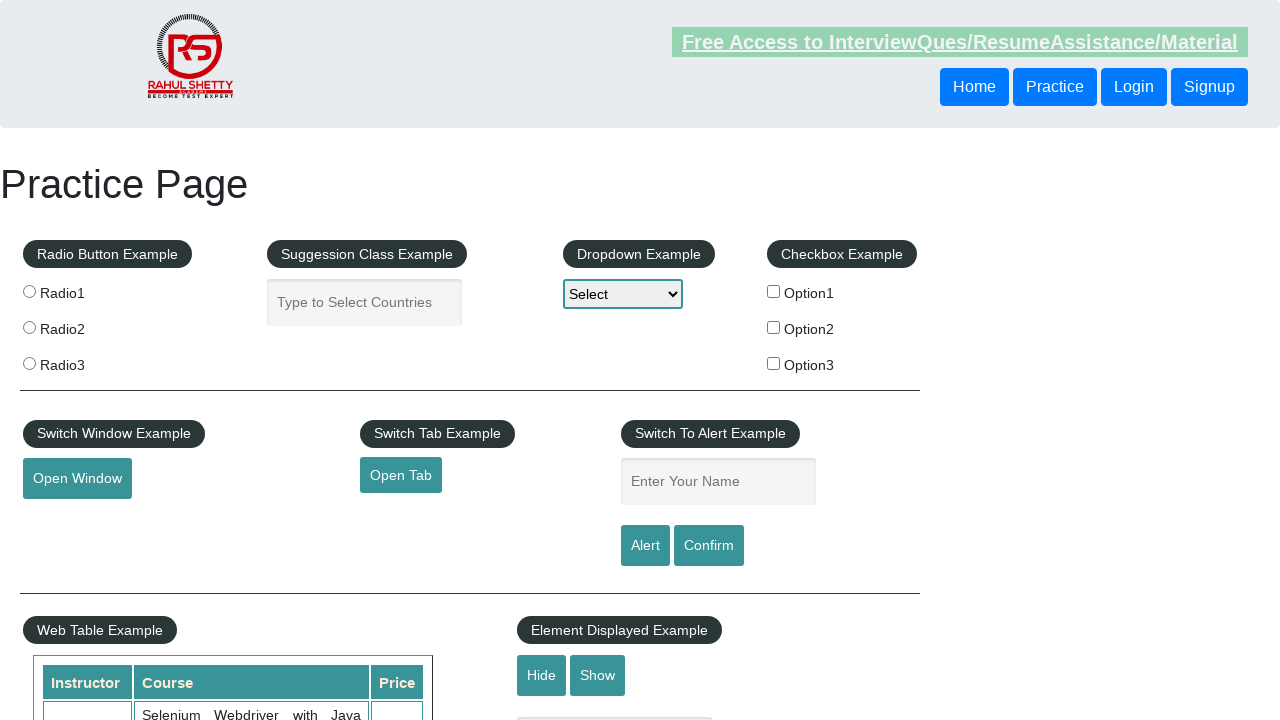

Navigated to AutomationPractice page
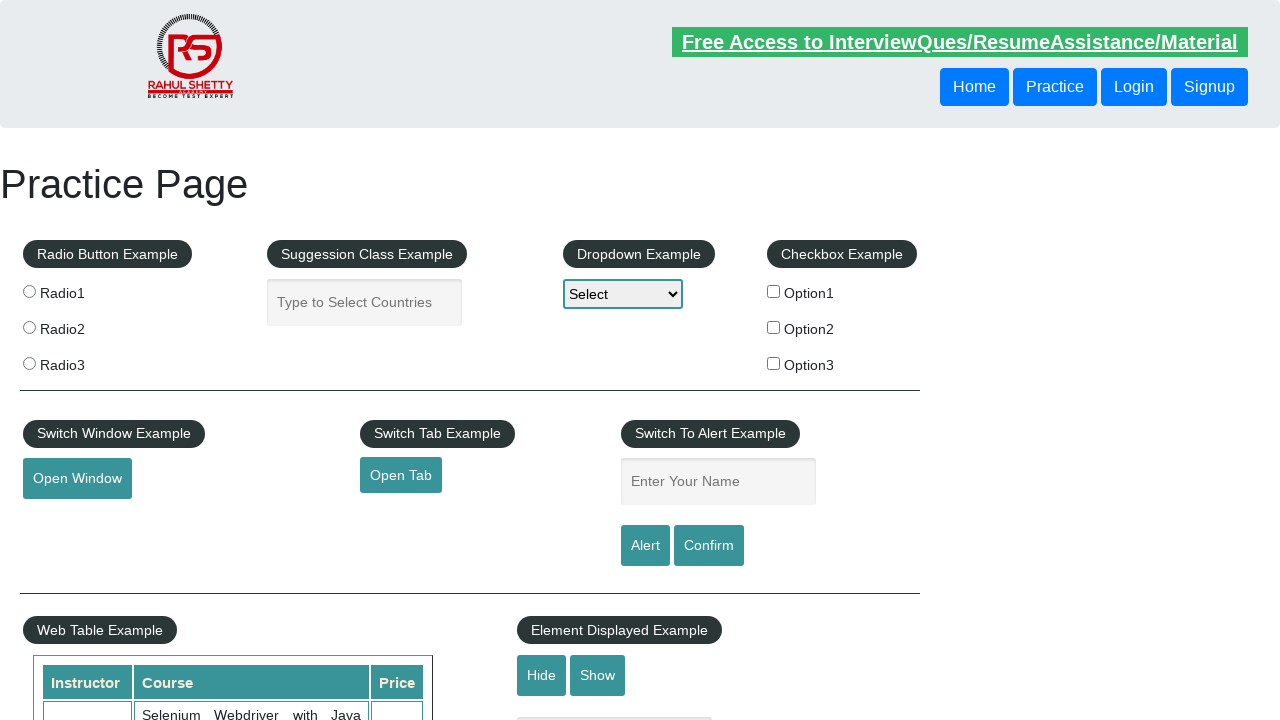

Waited for displayed text element to appear
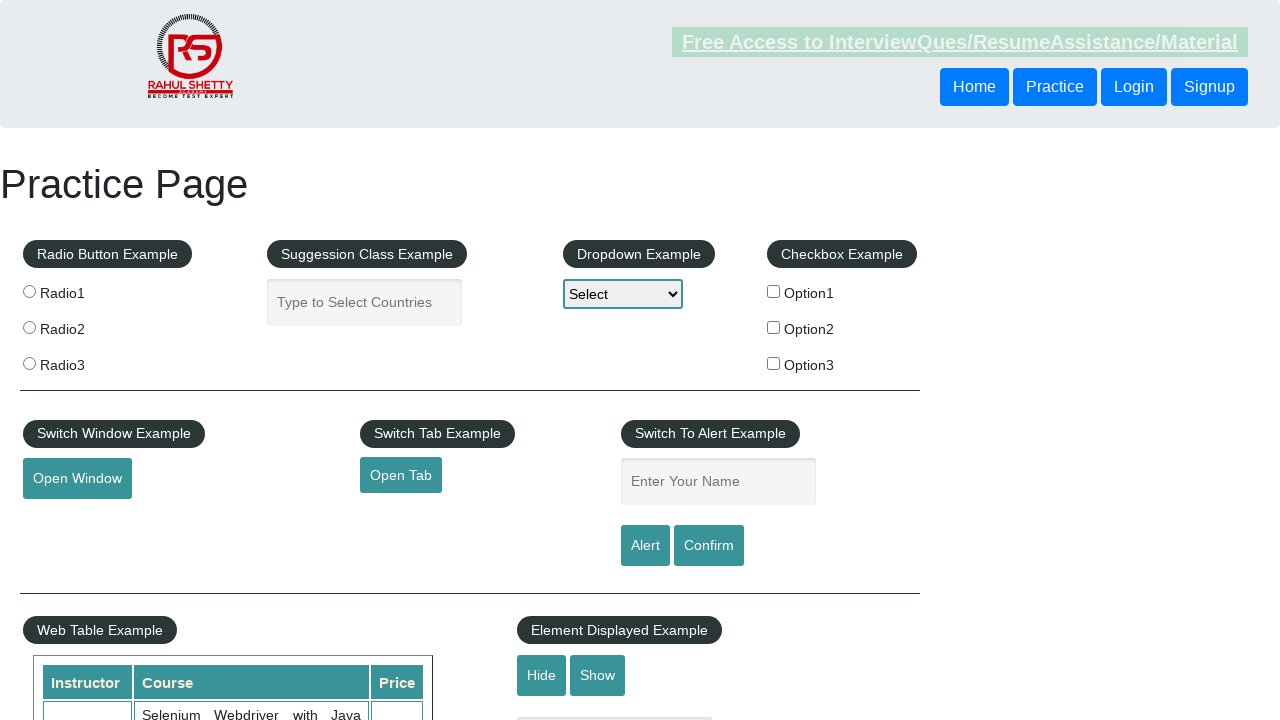

Verified displayed text element is visible
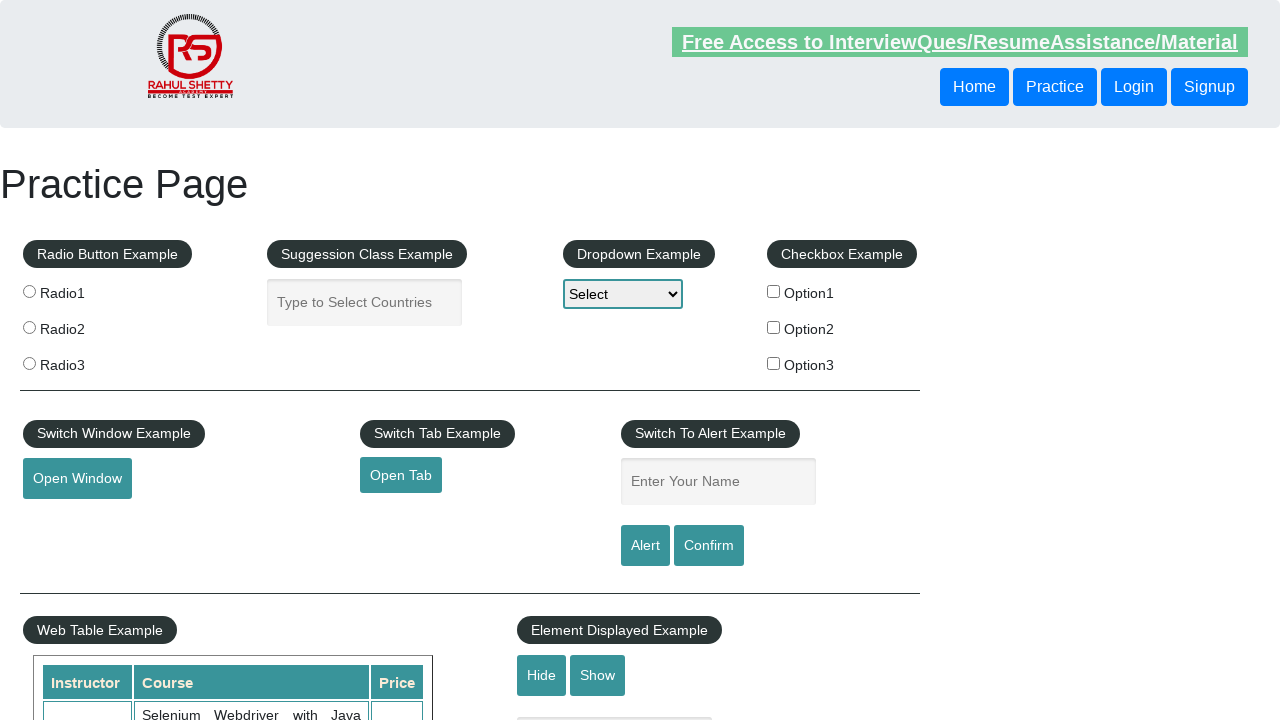

Clicked hide button to hide the text element at (542, 675) on #hide-textbox
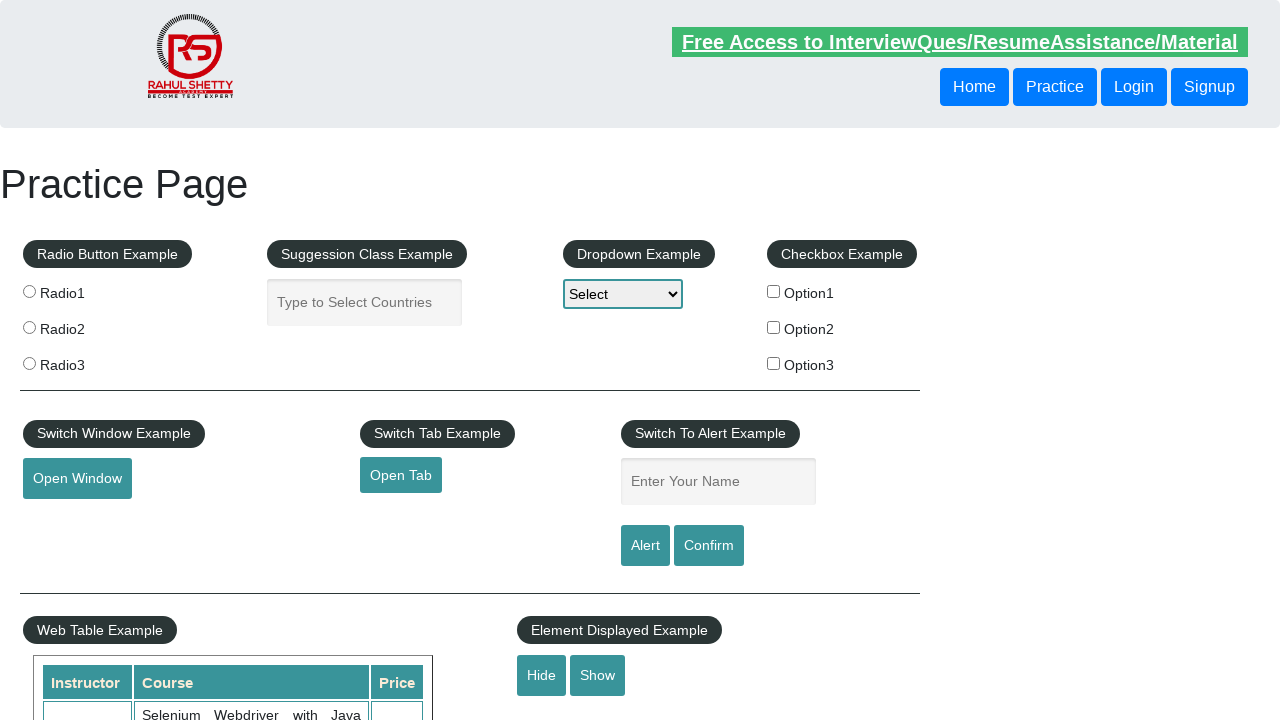

Verified displayed text element is now hidden
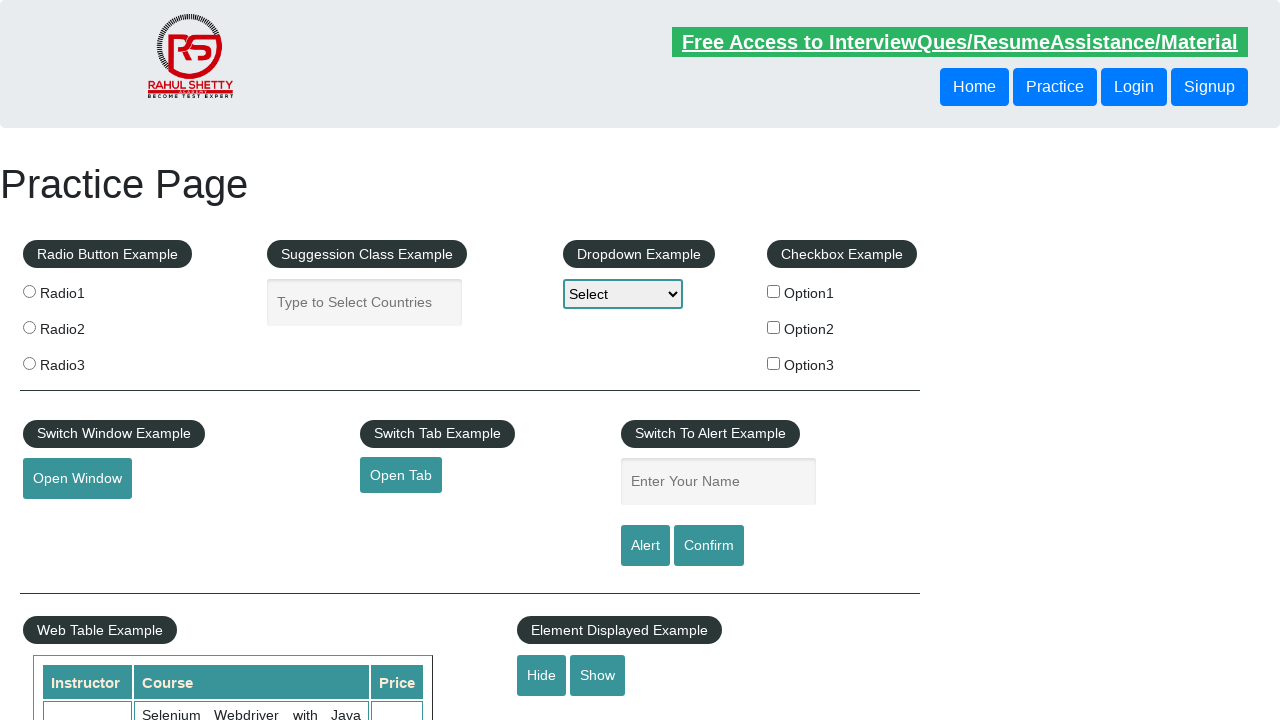

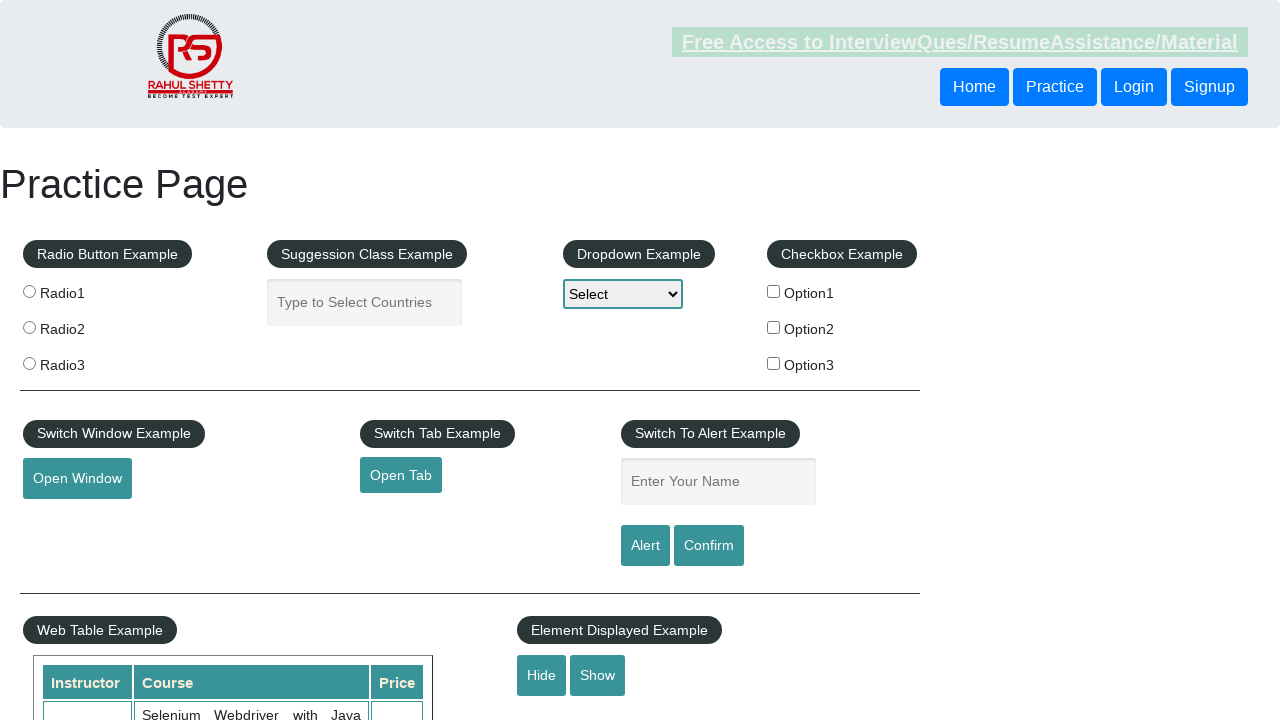